Tests successful user registration on a demo form by filling valid username and password fields and verifying the success message appears.

Starting URL: https://anatoly-karpovich.github.io/demo-login-form/

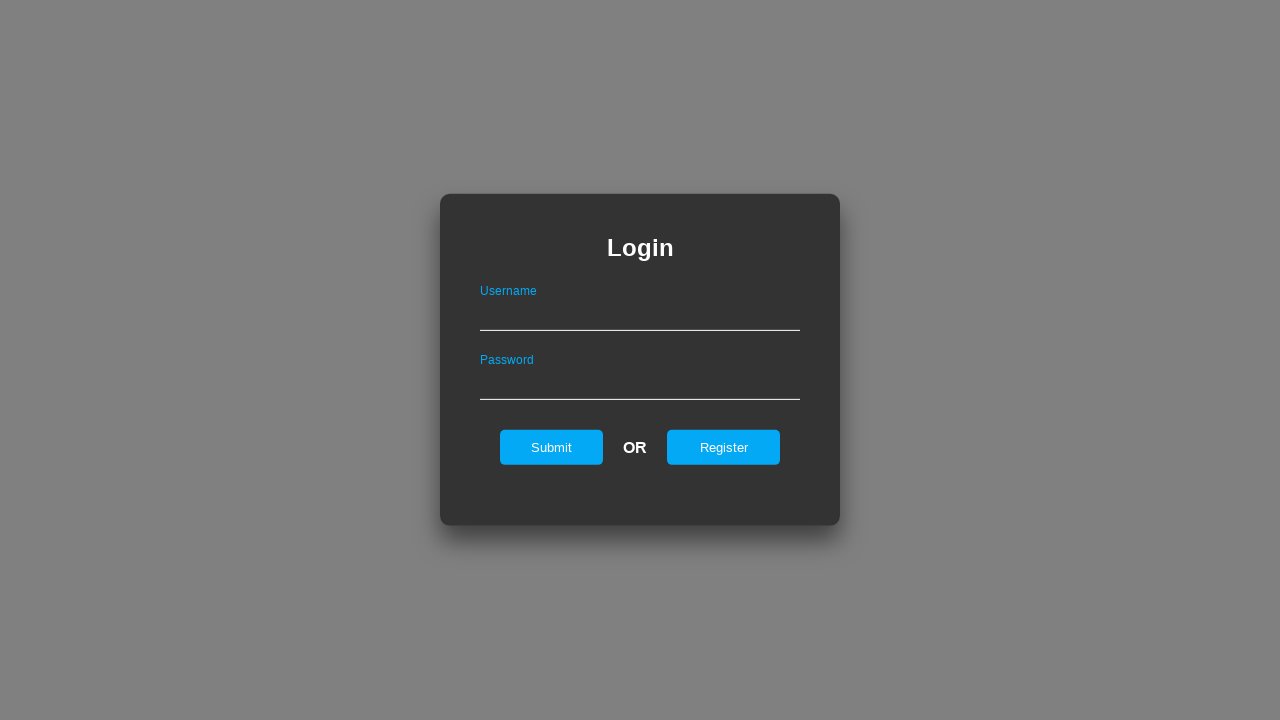

Clicked register button to navigate to registration page at (724, 447) on #registerOnLogin
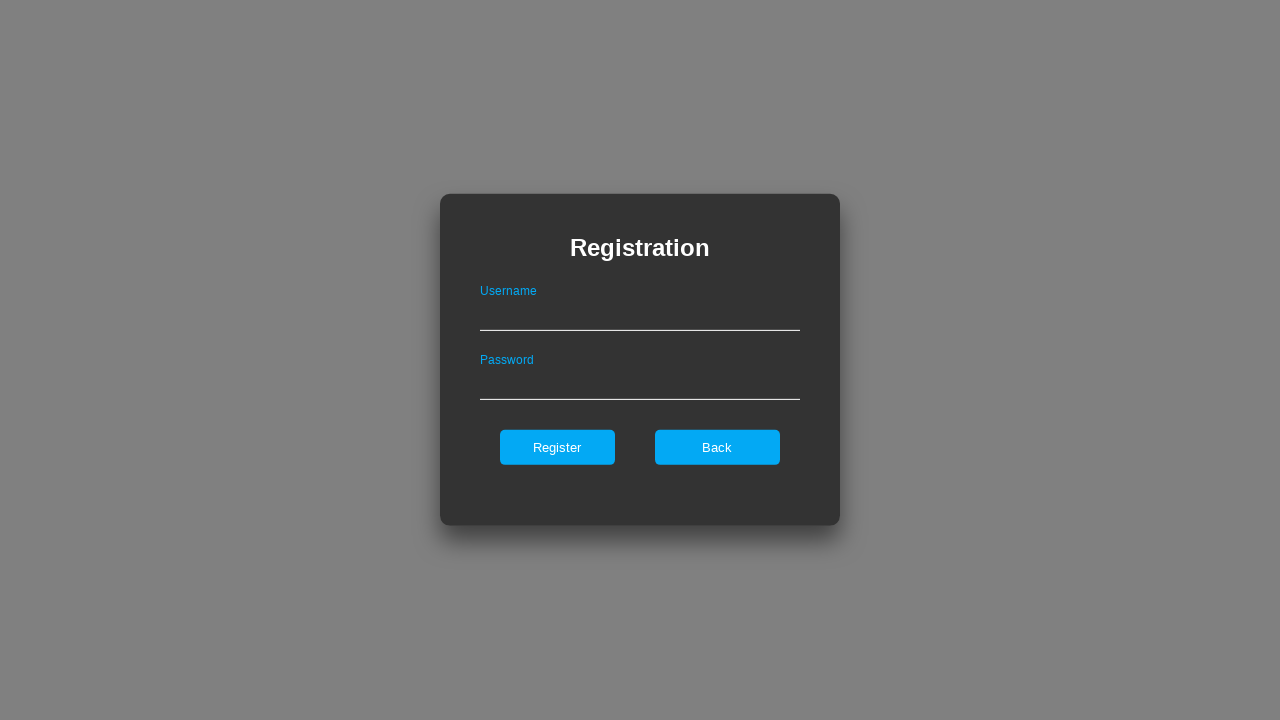

Filled username field with 'validUser' on #userNameOnRegister
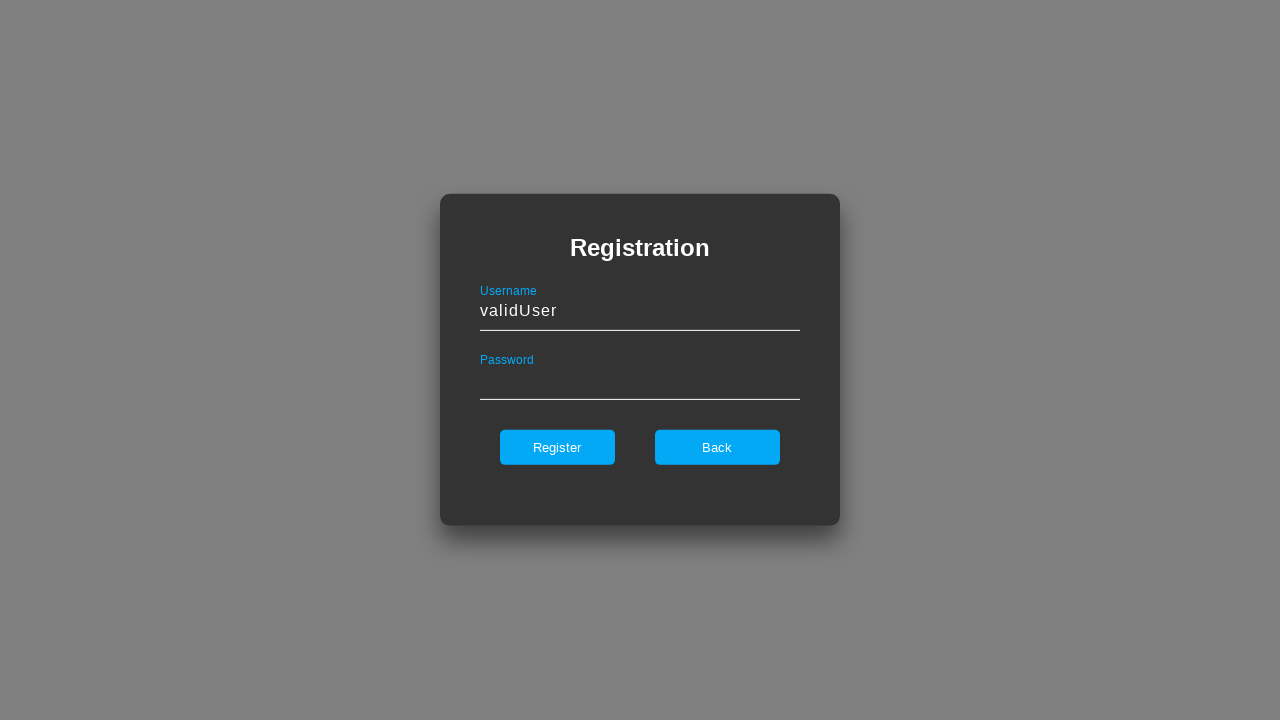

Filled password field with 'validPassword123' on #passwordOnRegister
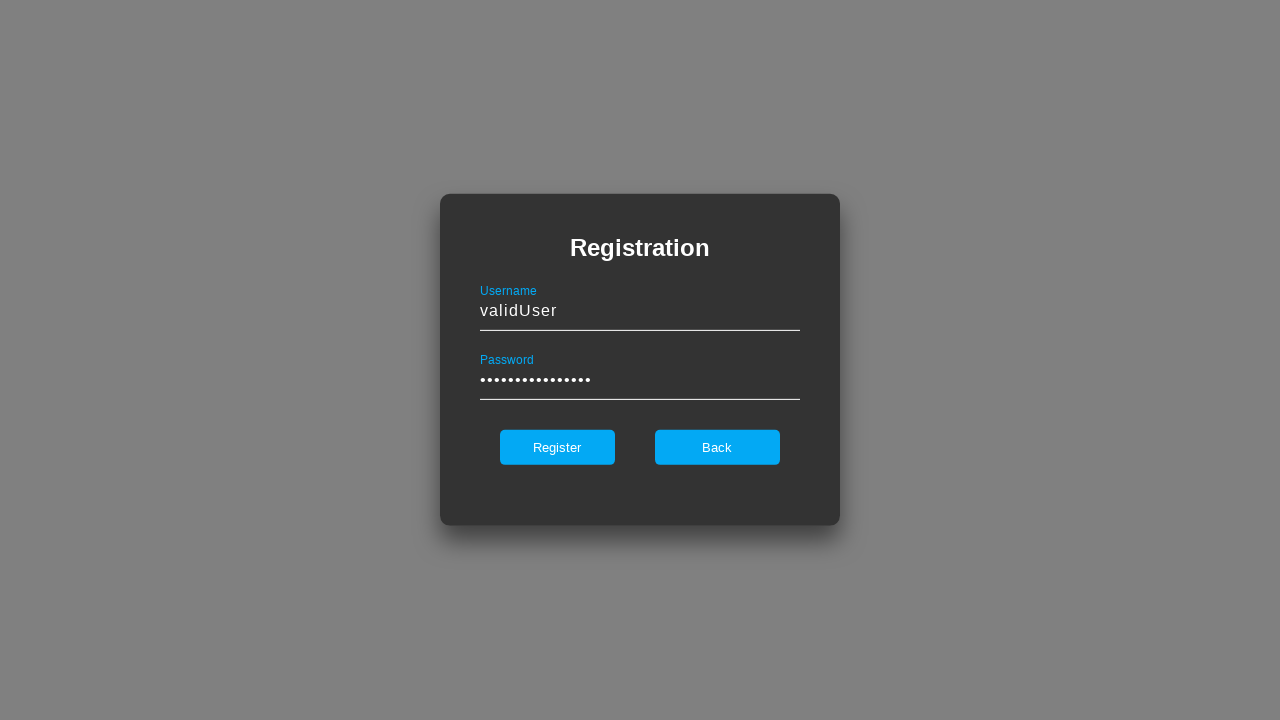

Clicked register button to submit registration form at (557, 447) on #register
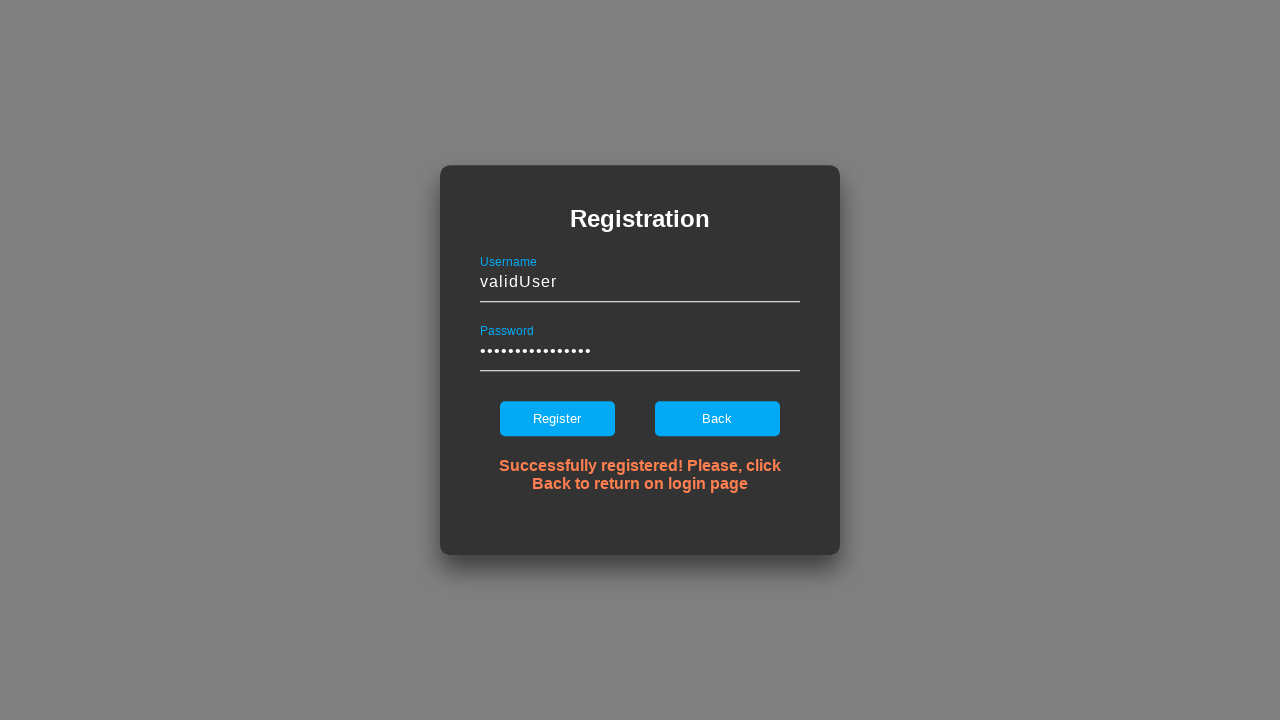

Verified success message appeared confirming successful registration
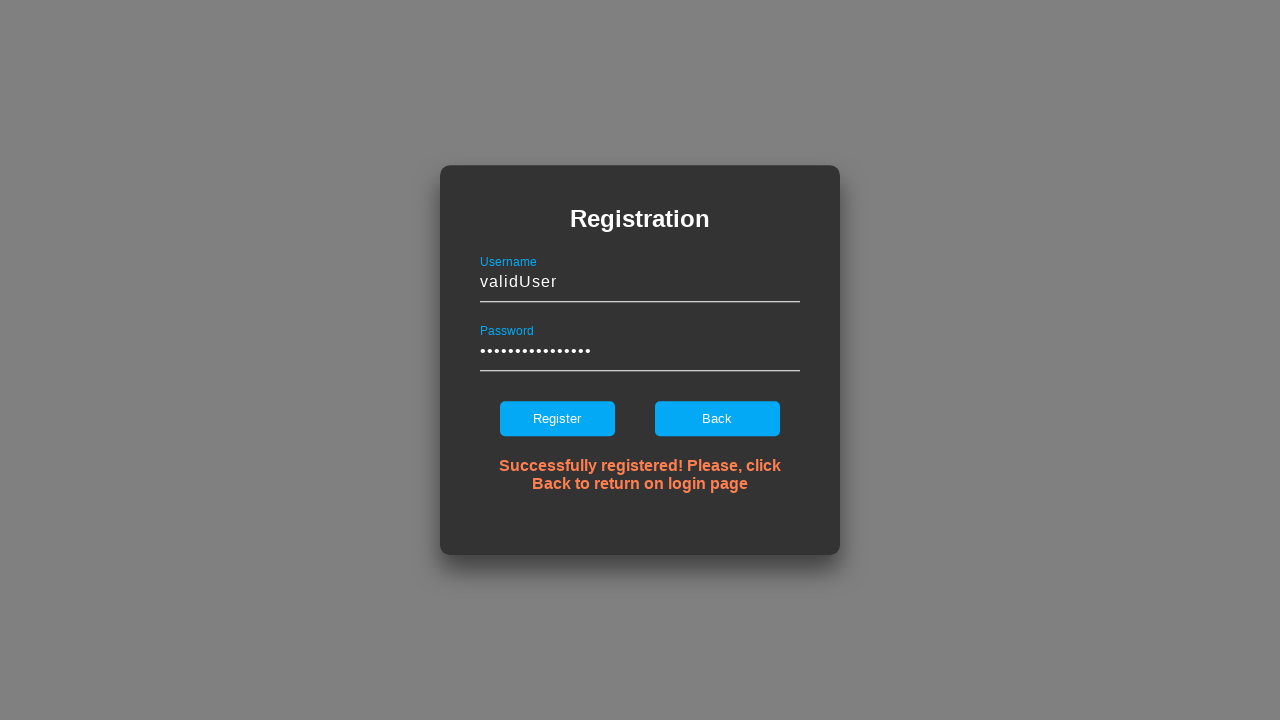

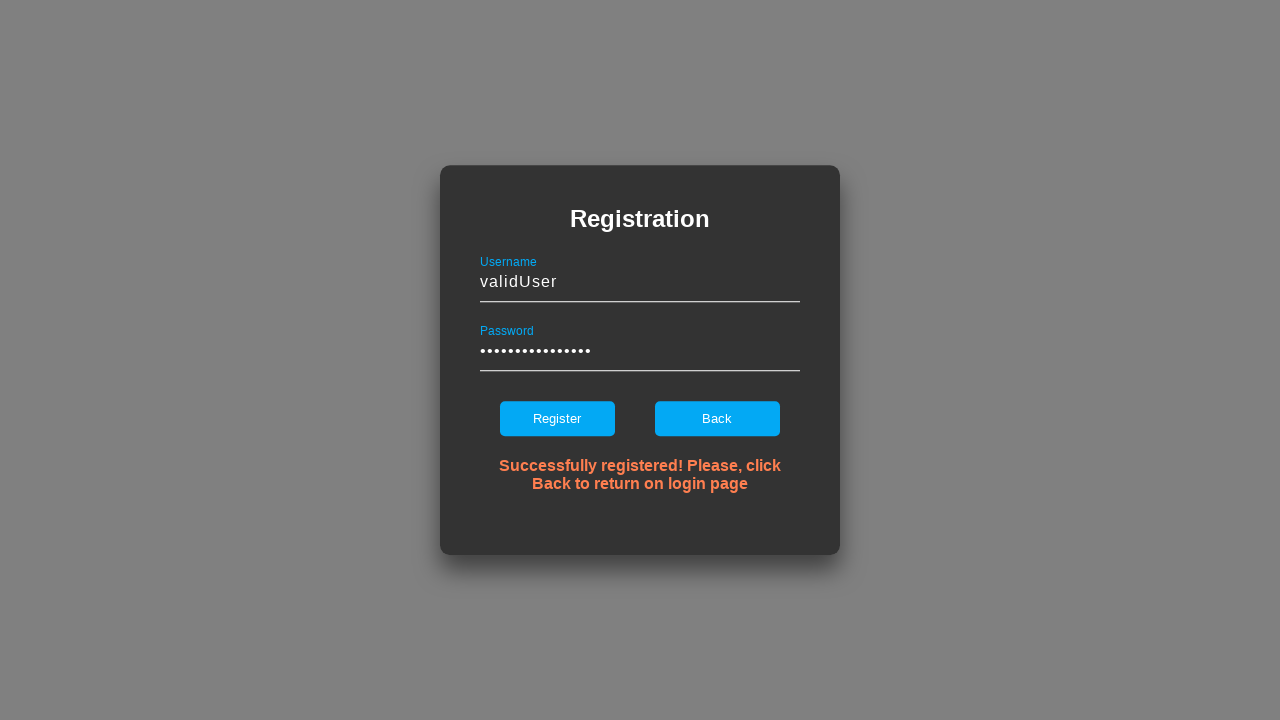